Navigates to arXiv's recent AI papers listing, clicks to view all papers, and navigates to an individual paper's detail page to verify its content is displayed.

Starting URL: https://arxiv.org/list/cs.AI/recent

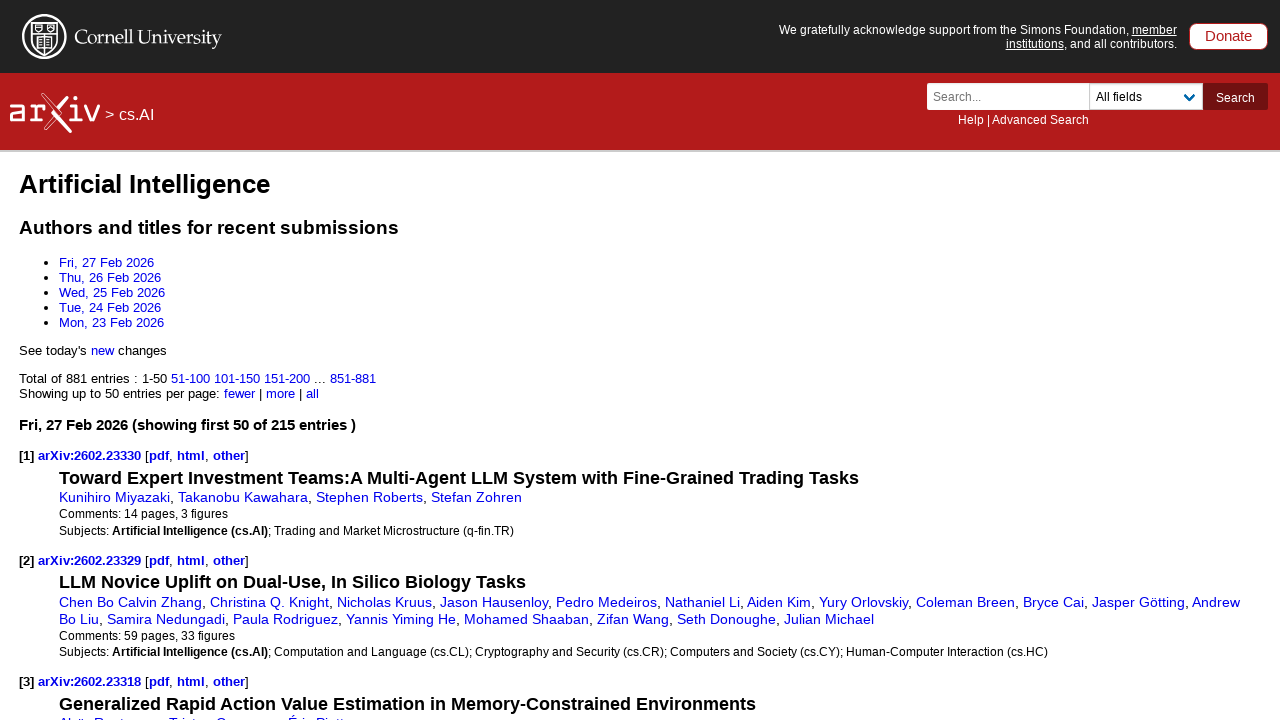

Clicked 'all' link to view all recent papers at (313, 393) on a:has-text("all")
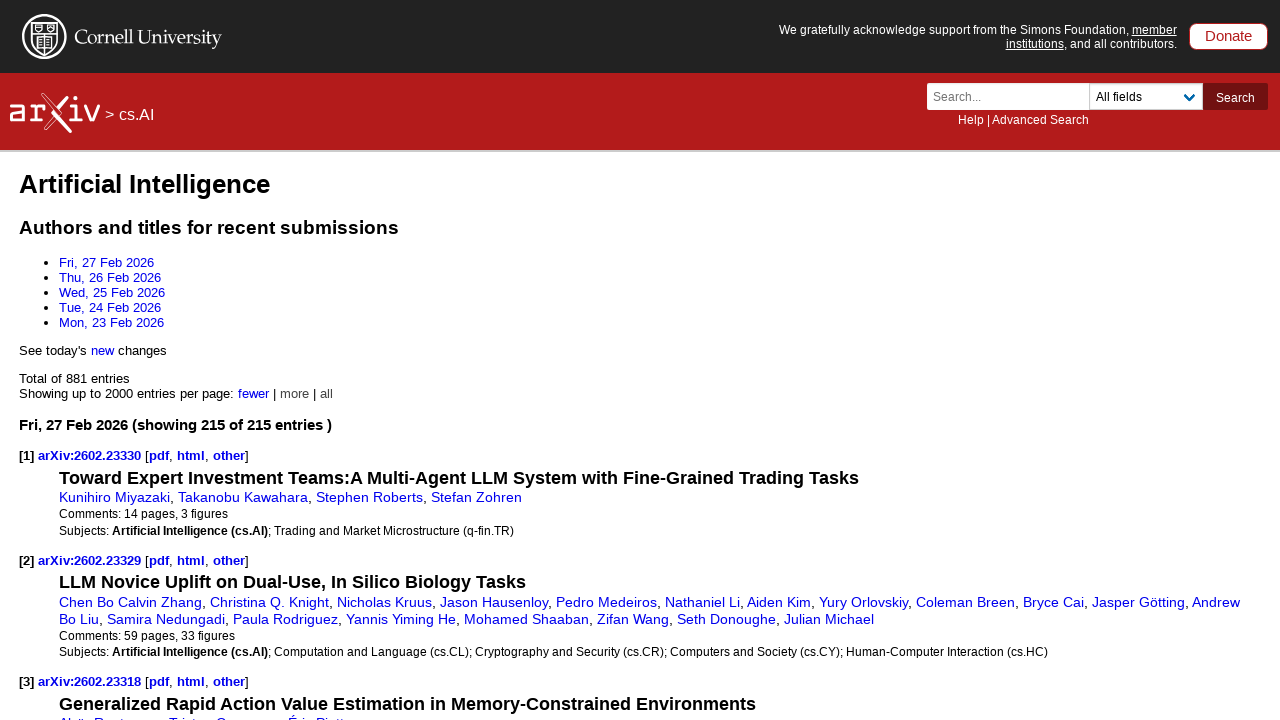

Page loaded (domcontentloaded)
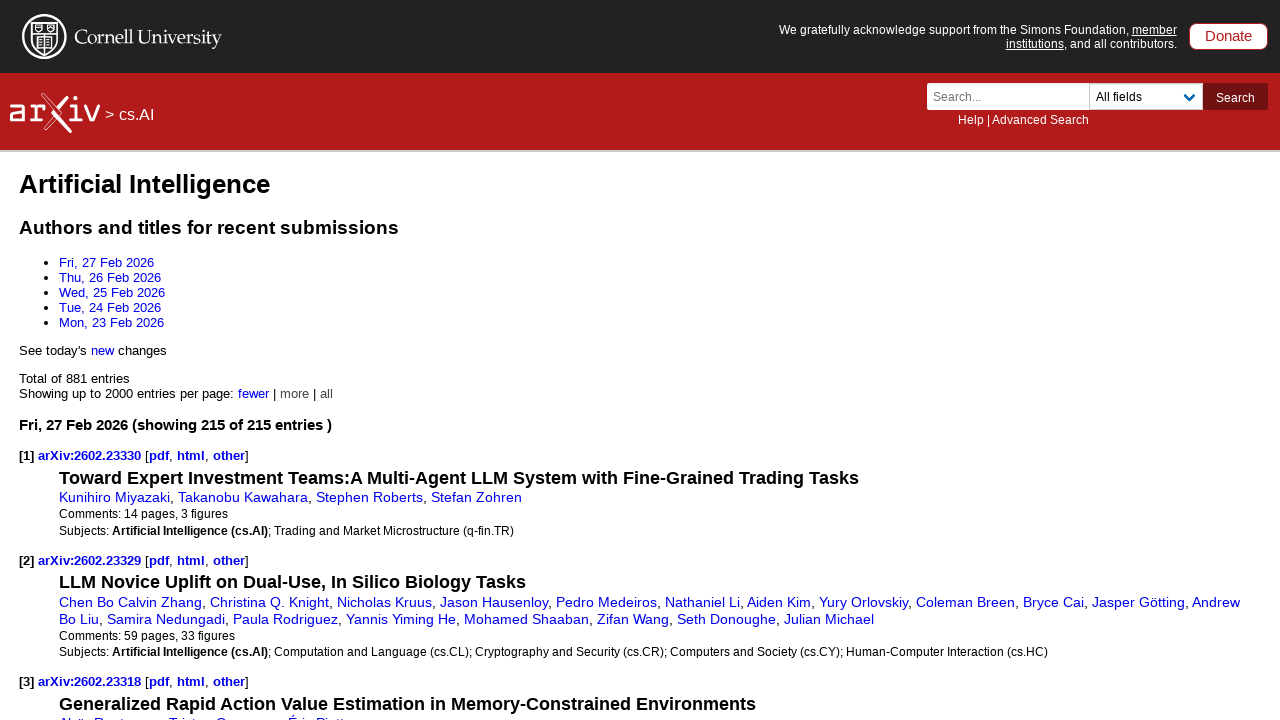

Paper listing (dl element) became visible
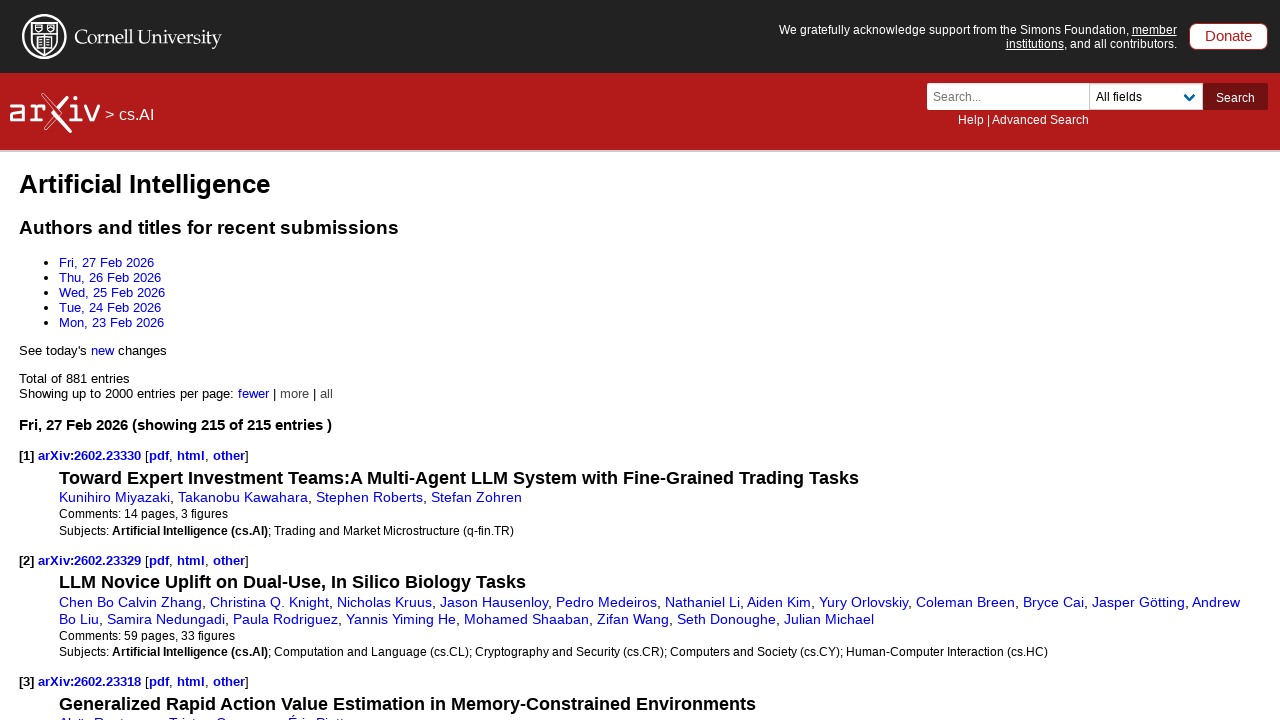

Clicked on first paper link to navigate to paper detail page at (92, 456) on dl >> nth=0 >> dt >> nth=0 >> a >> nth=1
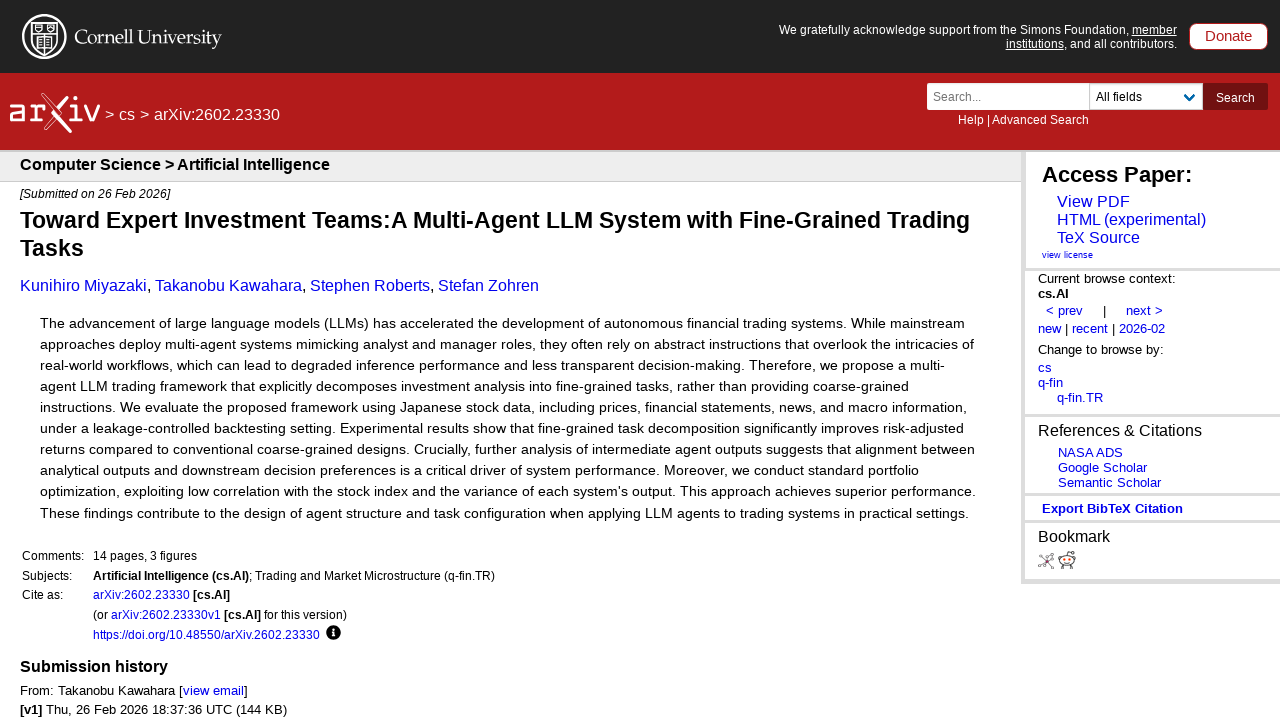

Paper title element loaded on detail page
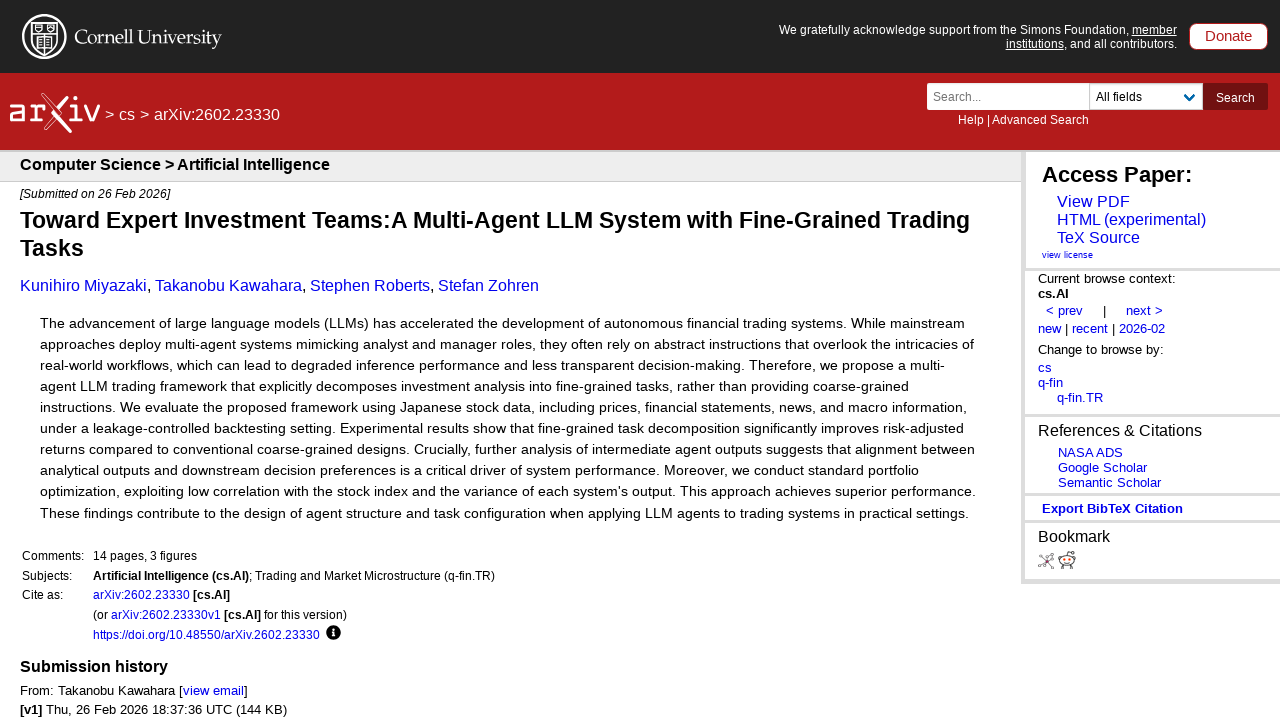

Paper abstract element is present
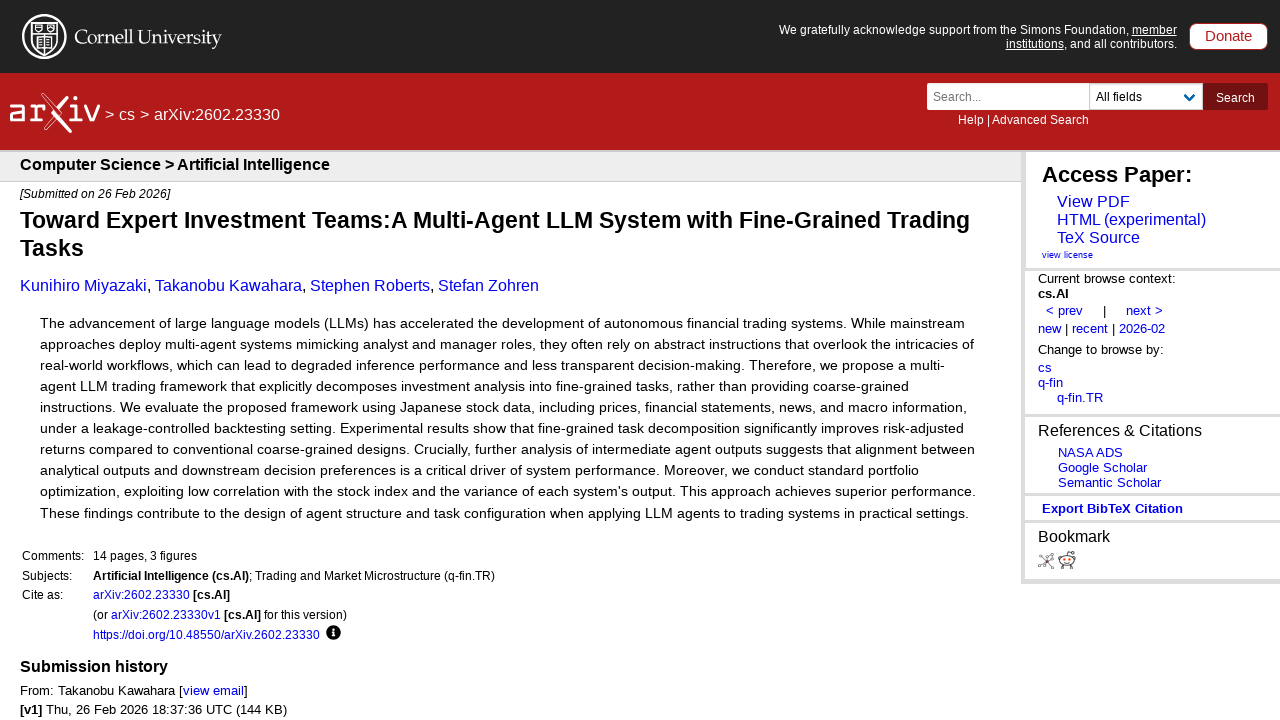

Paper authors element is present
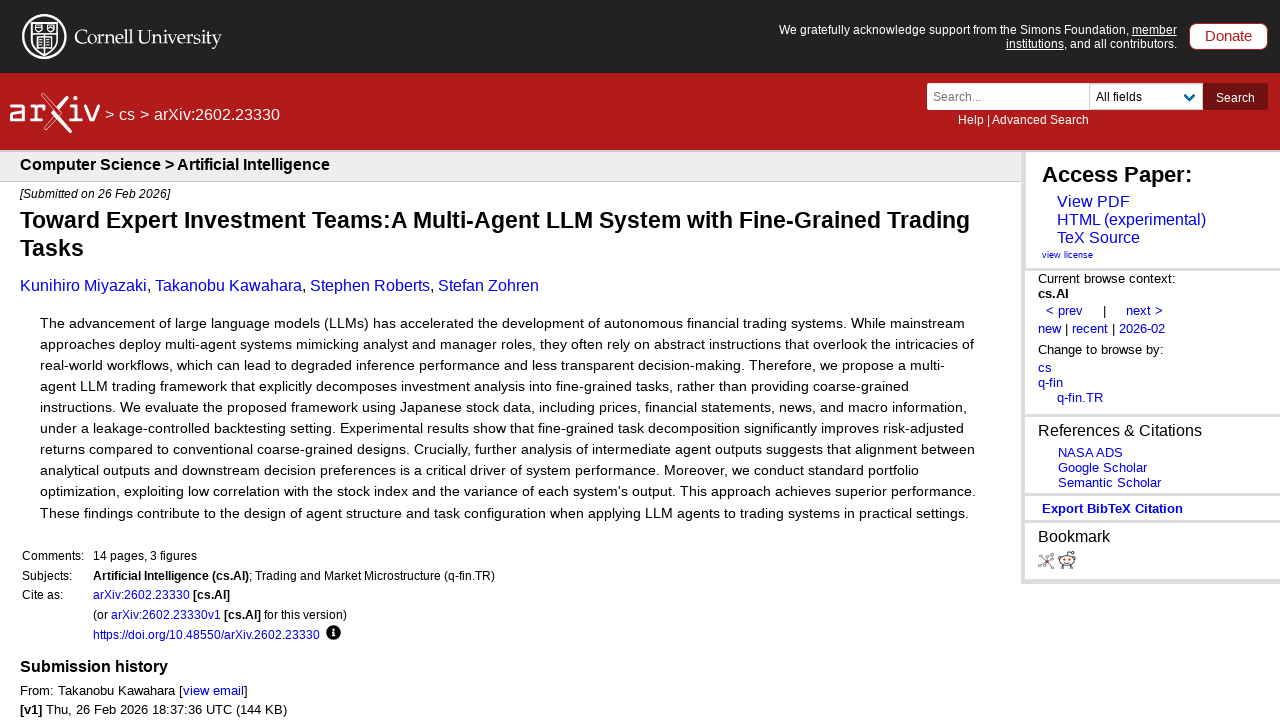

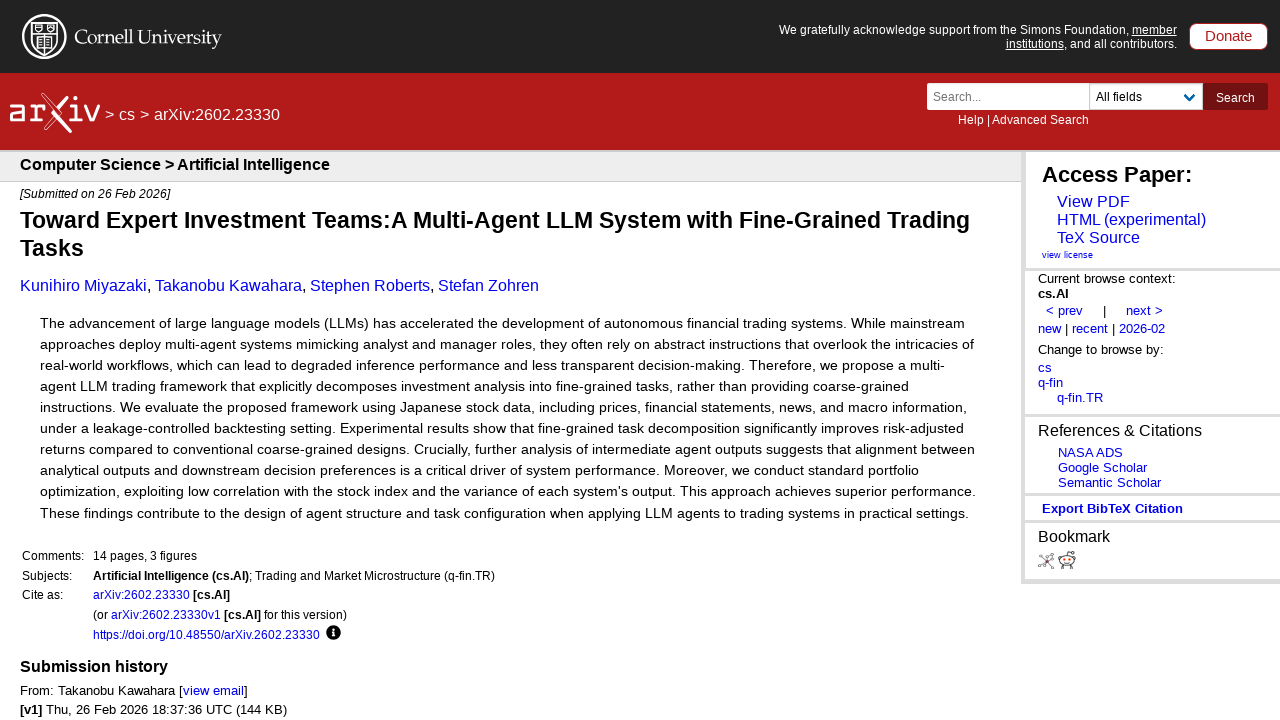